Tests a web form by entering text in a text box and submitting the form, then verifying a success message is displayed

Starting URL: https://www.selenium.dev/selenium/web/web-form.html

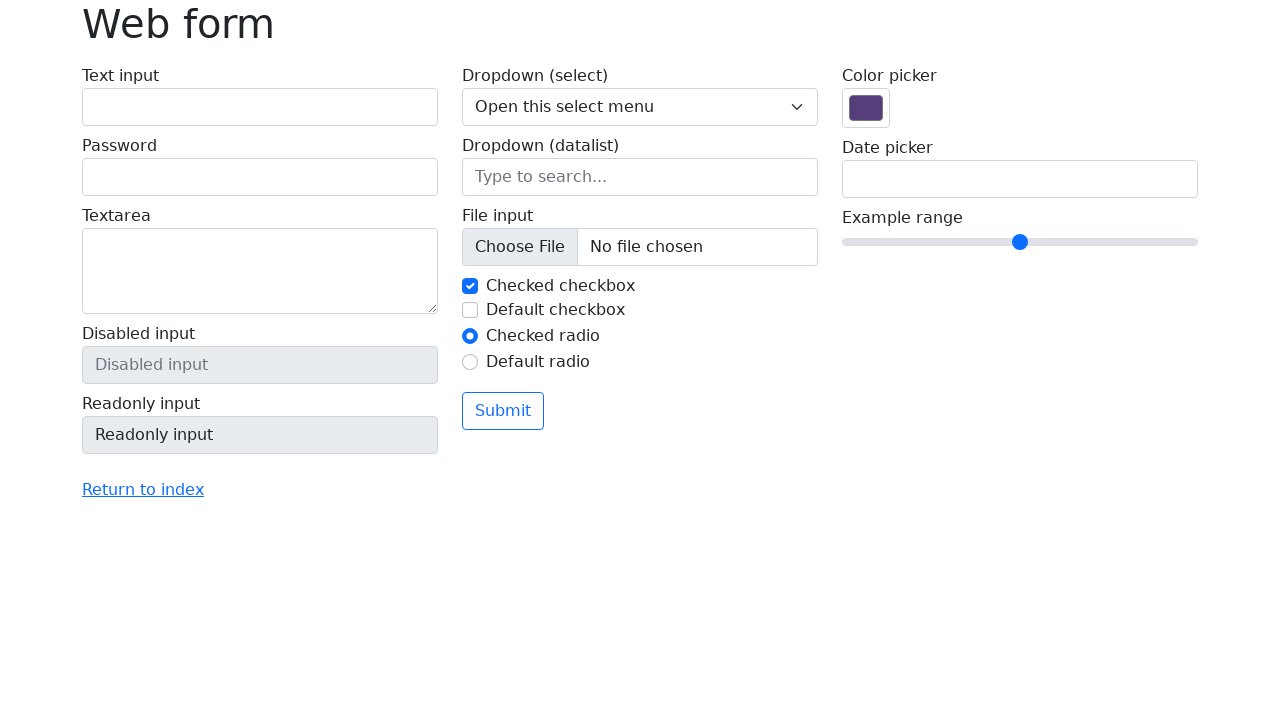

Verified page title is 'Web form'
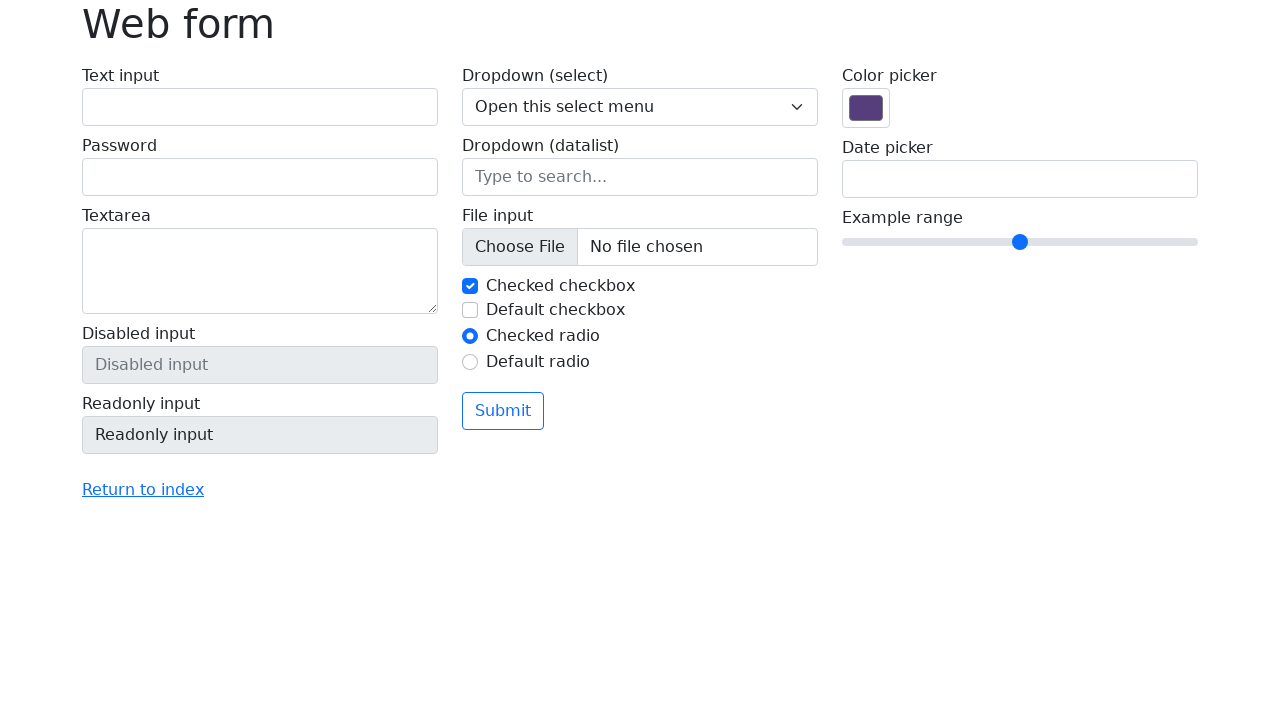

Filled text box with 'Selenium' on input[name='my-text']
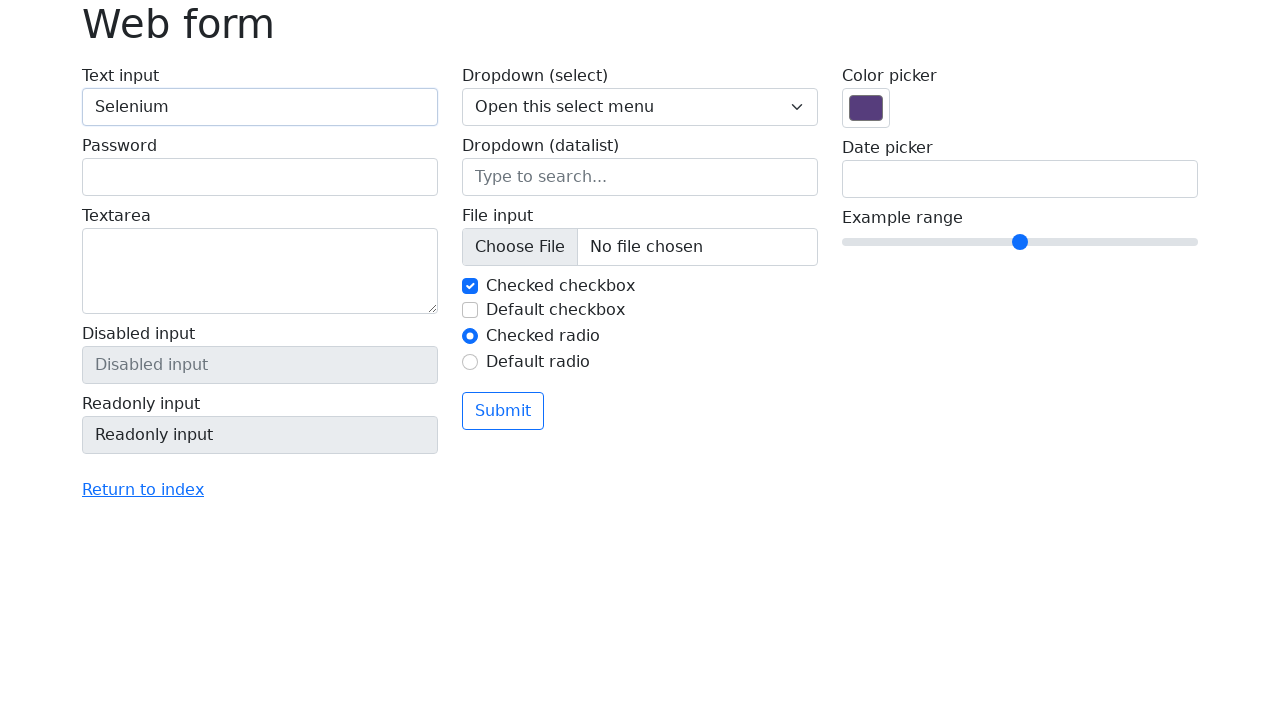

Clicked the submit button at (503, 411) on button
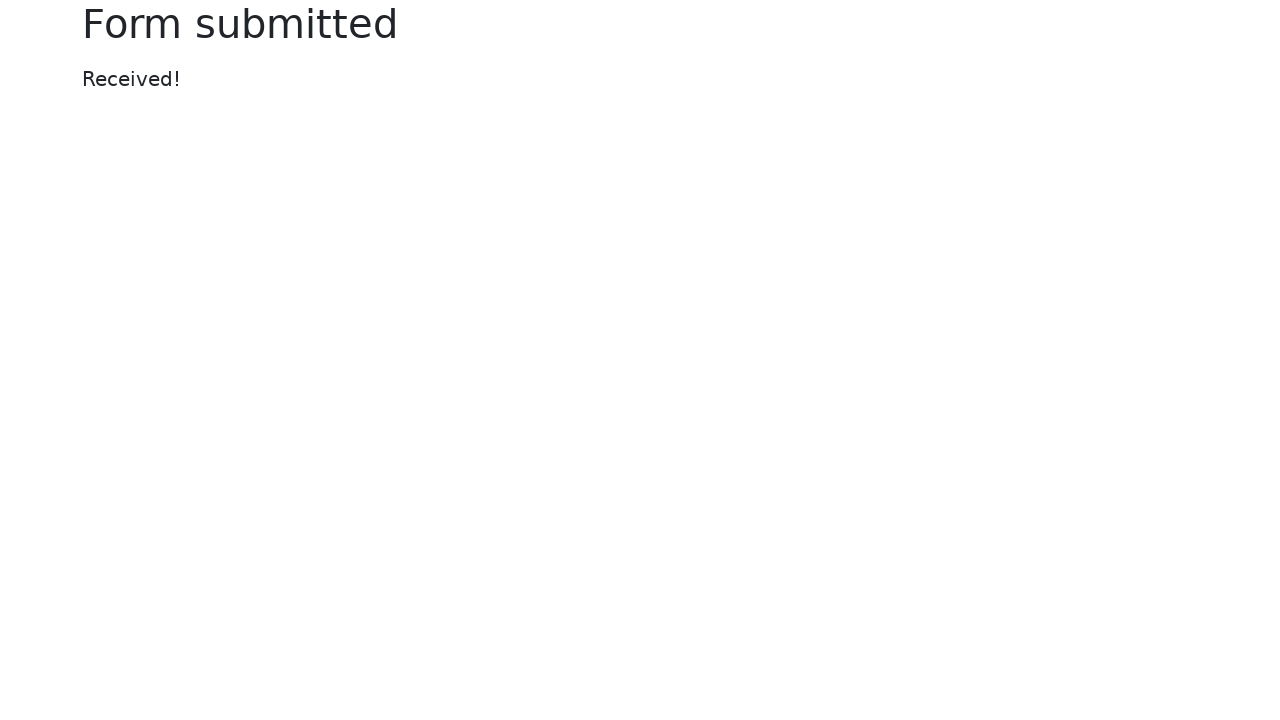

Success message element appeared
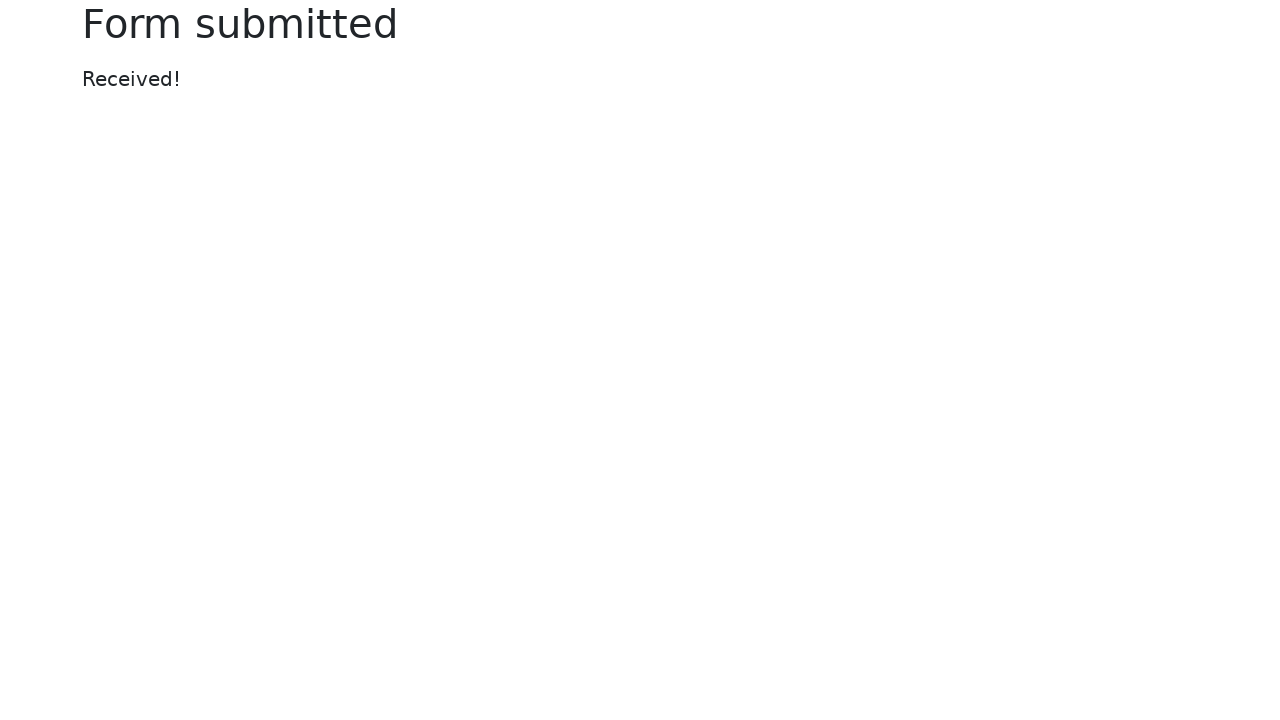

Retrieved success message text
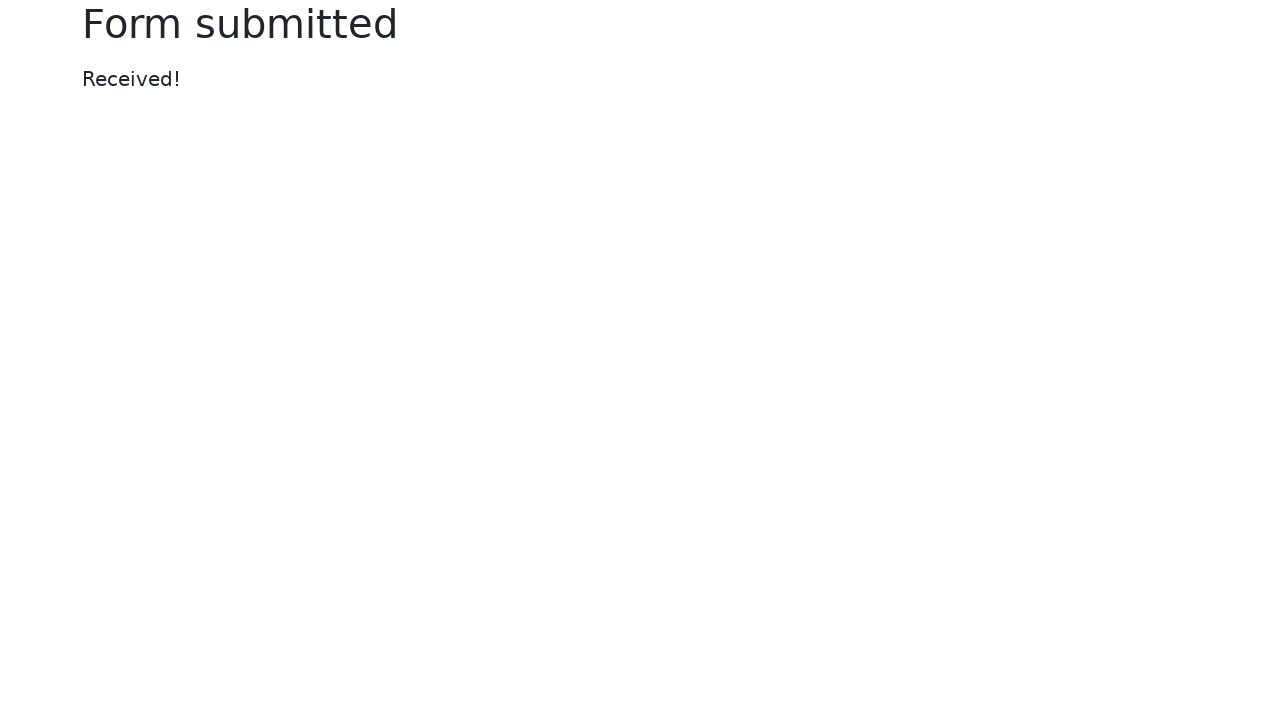

Verified success message displays 'Received!'
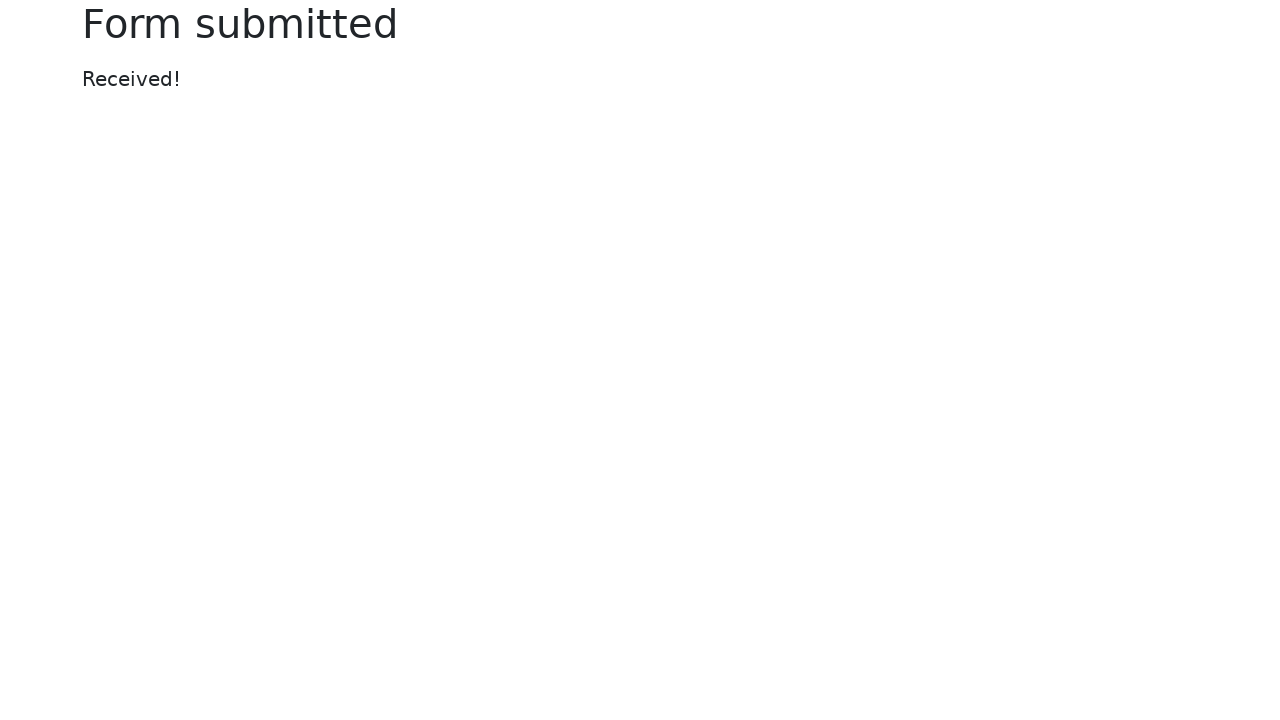

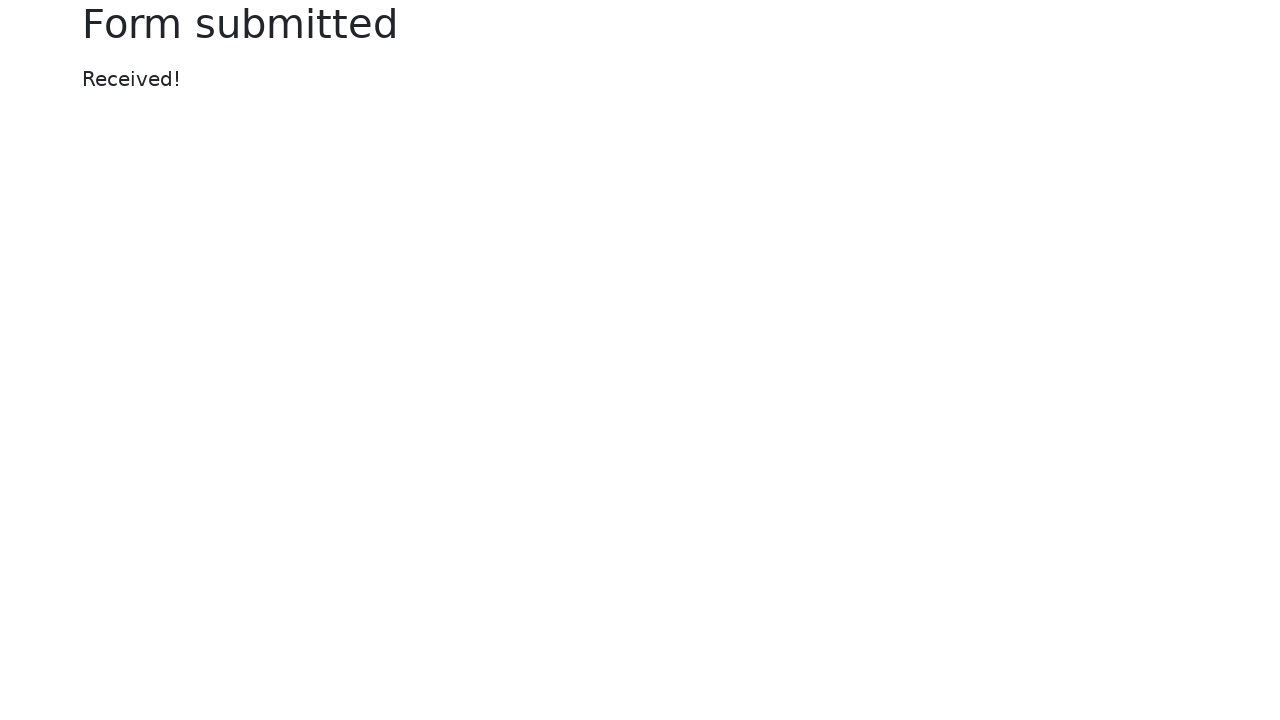